Navigates to the nopCommerce demo site homepage and takes a screenshot

Starting URL: https://demo.nopcommerce.com/

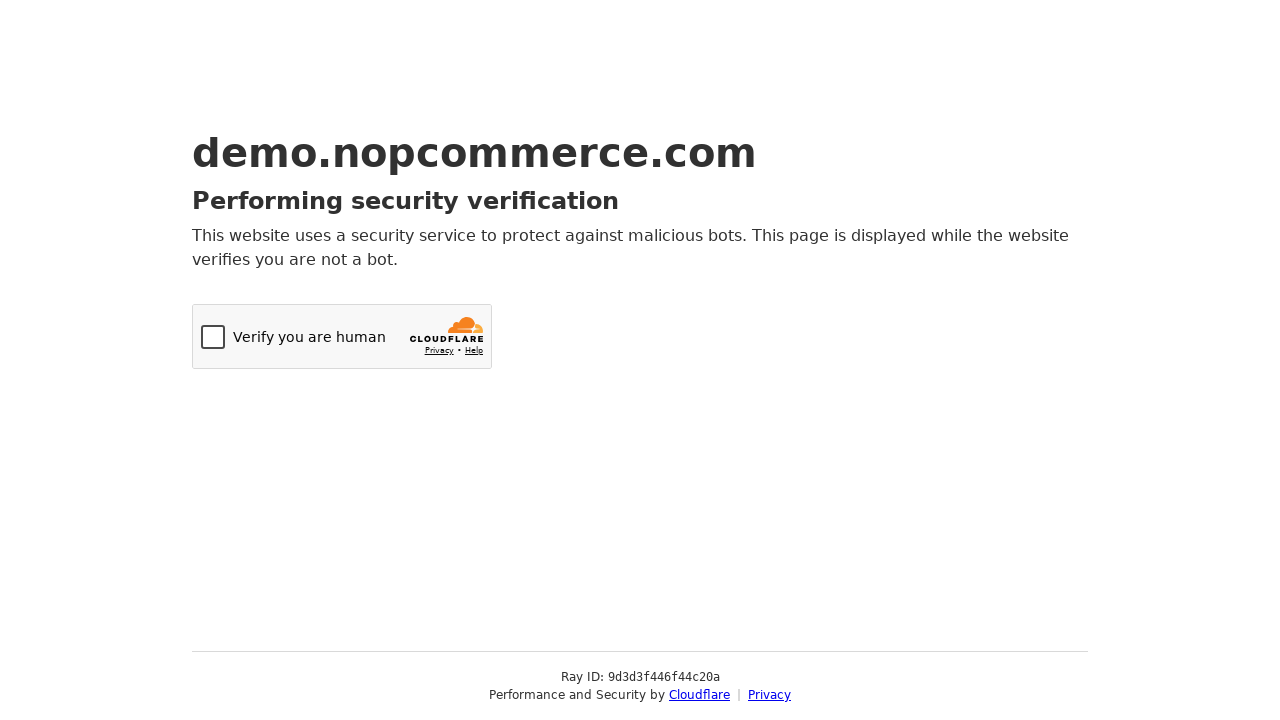

Set viewport size to 1920x1080
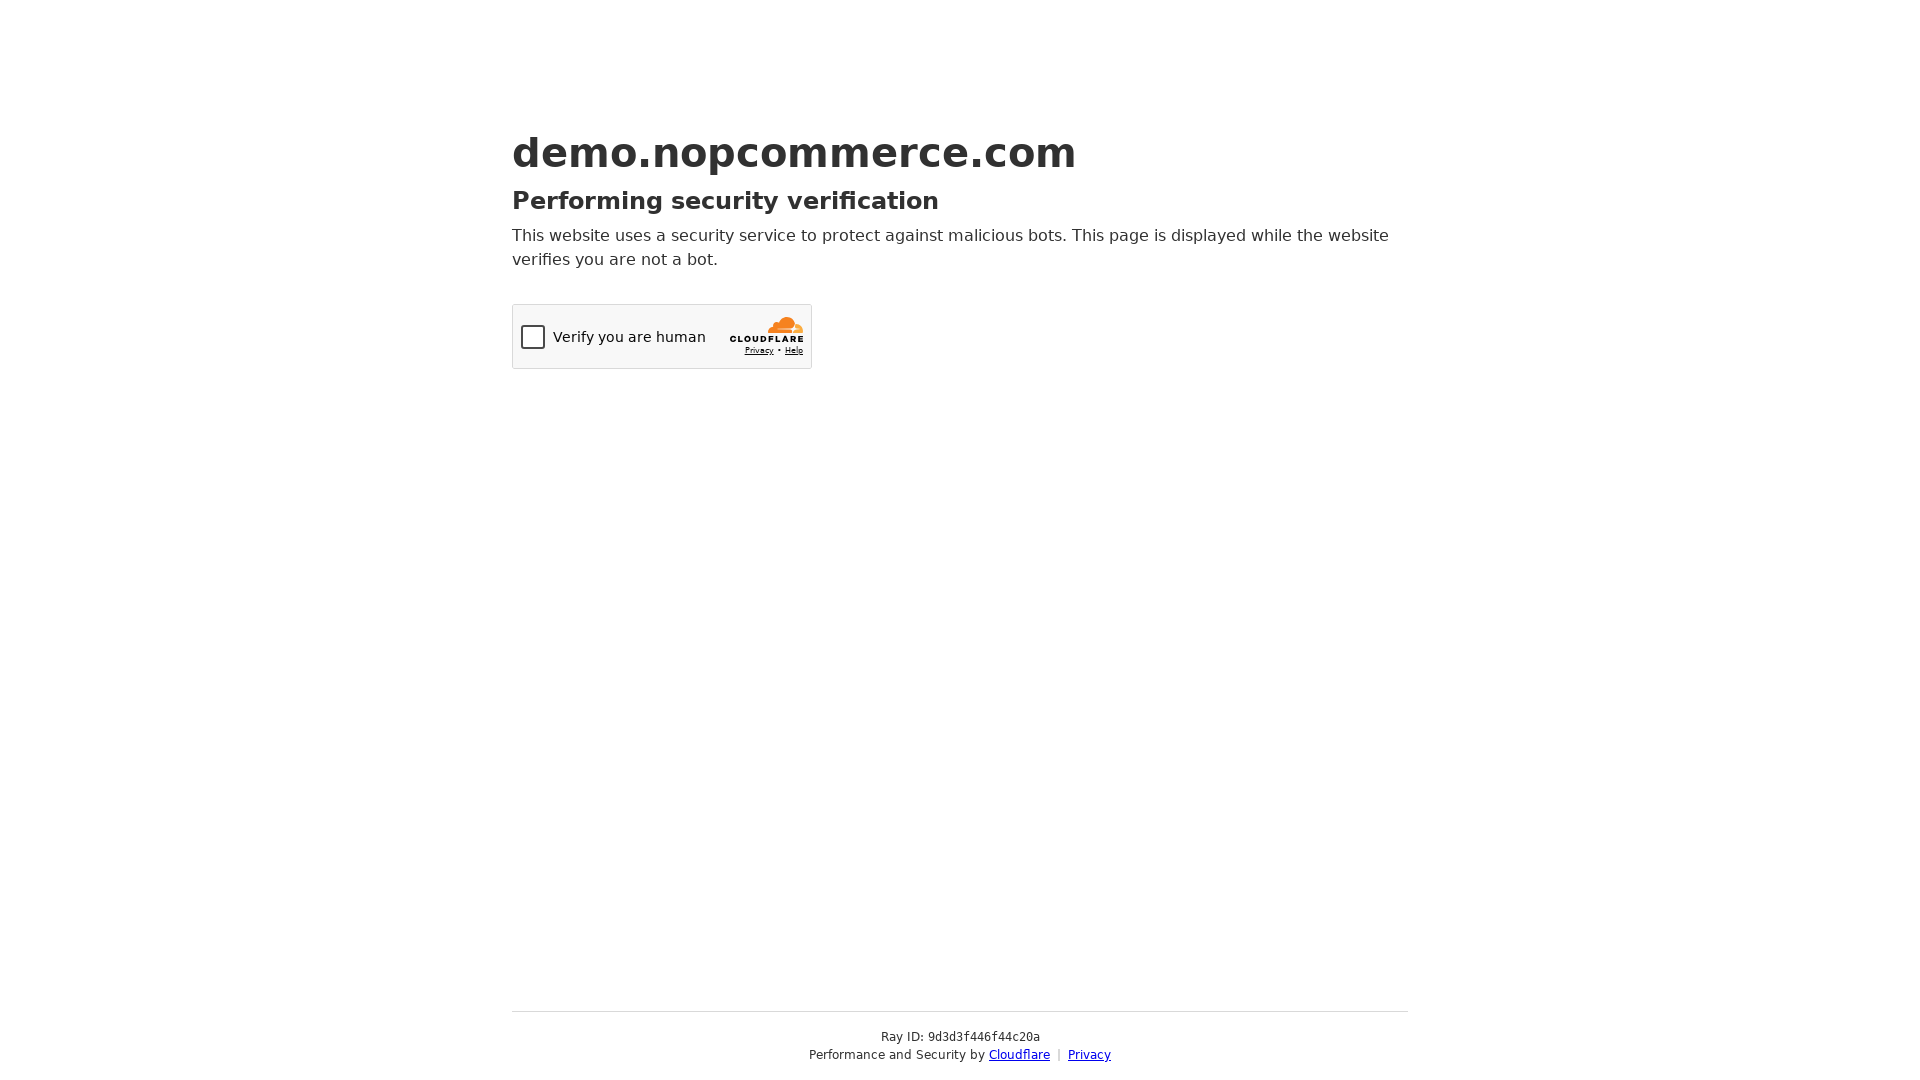

Took screenshot of nopCommerce homepage
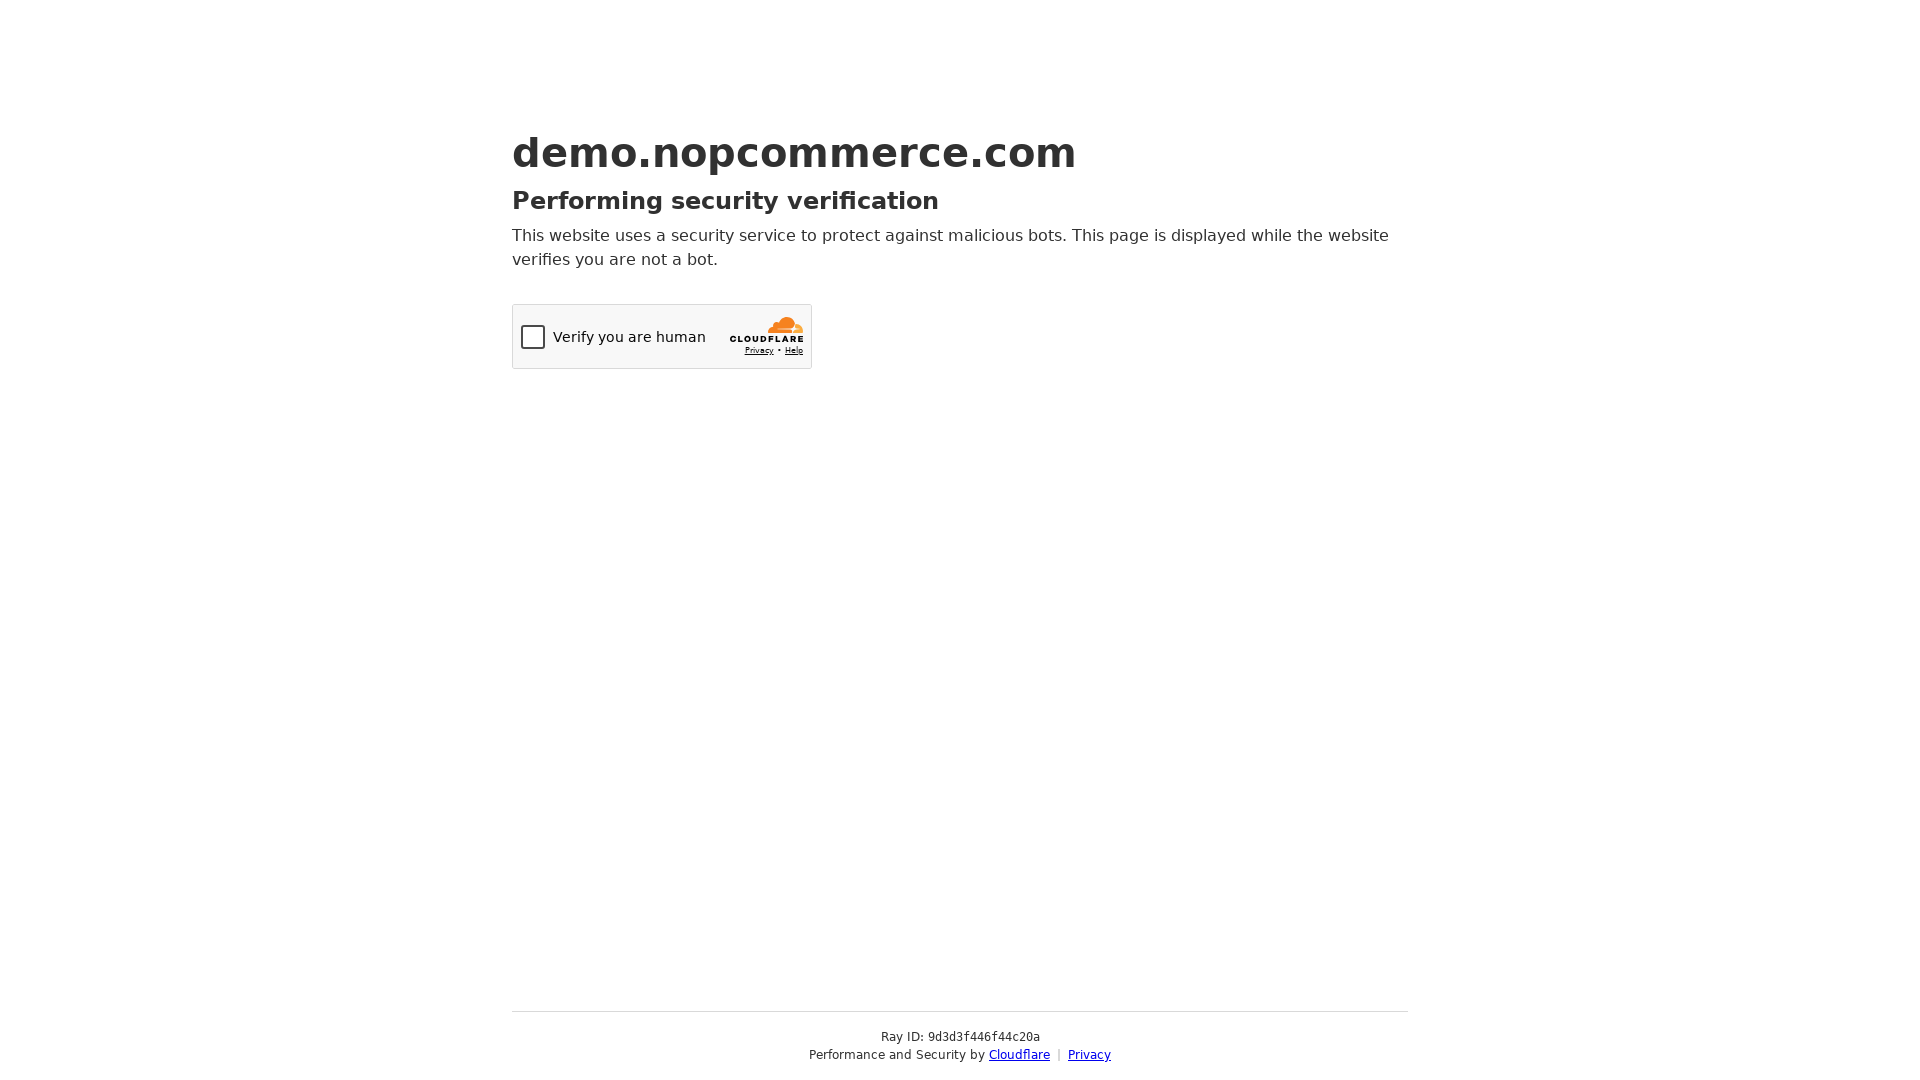

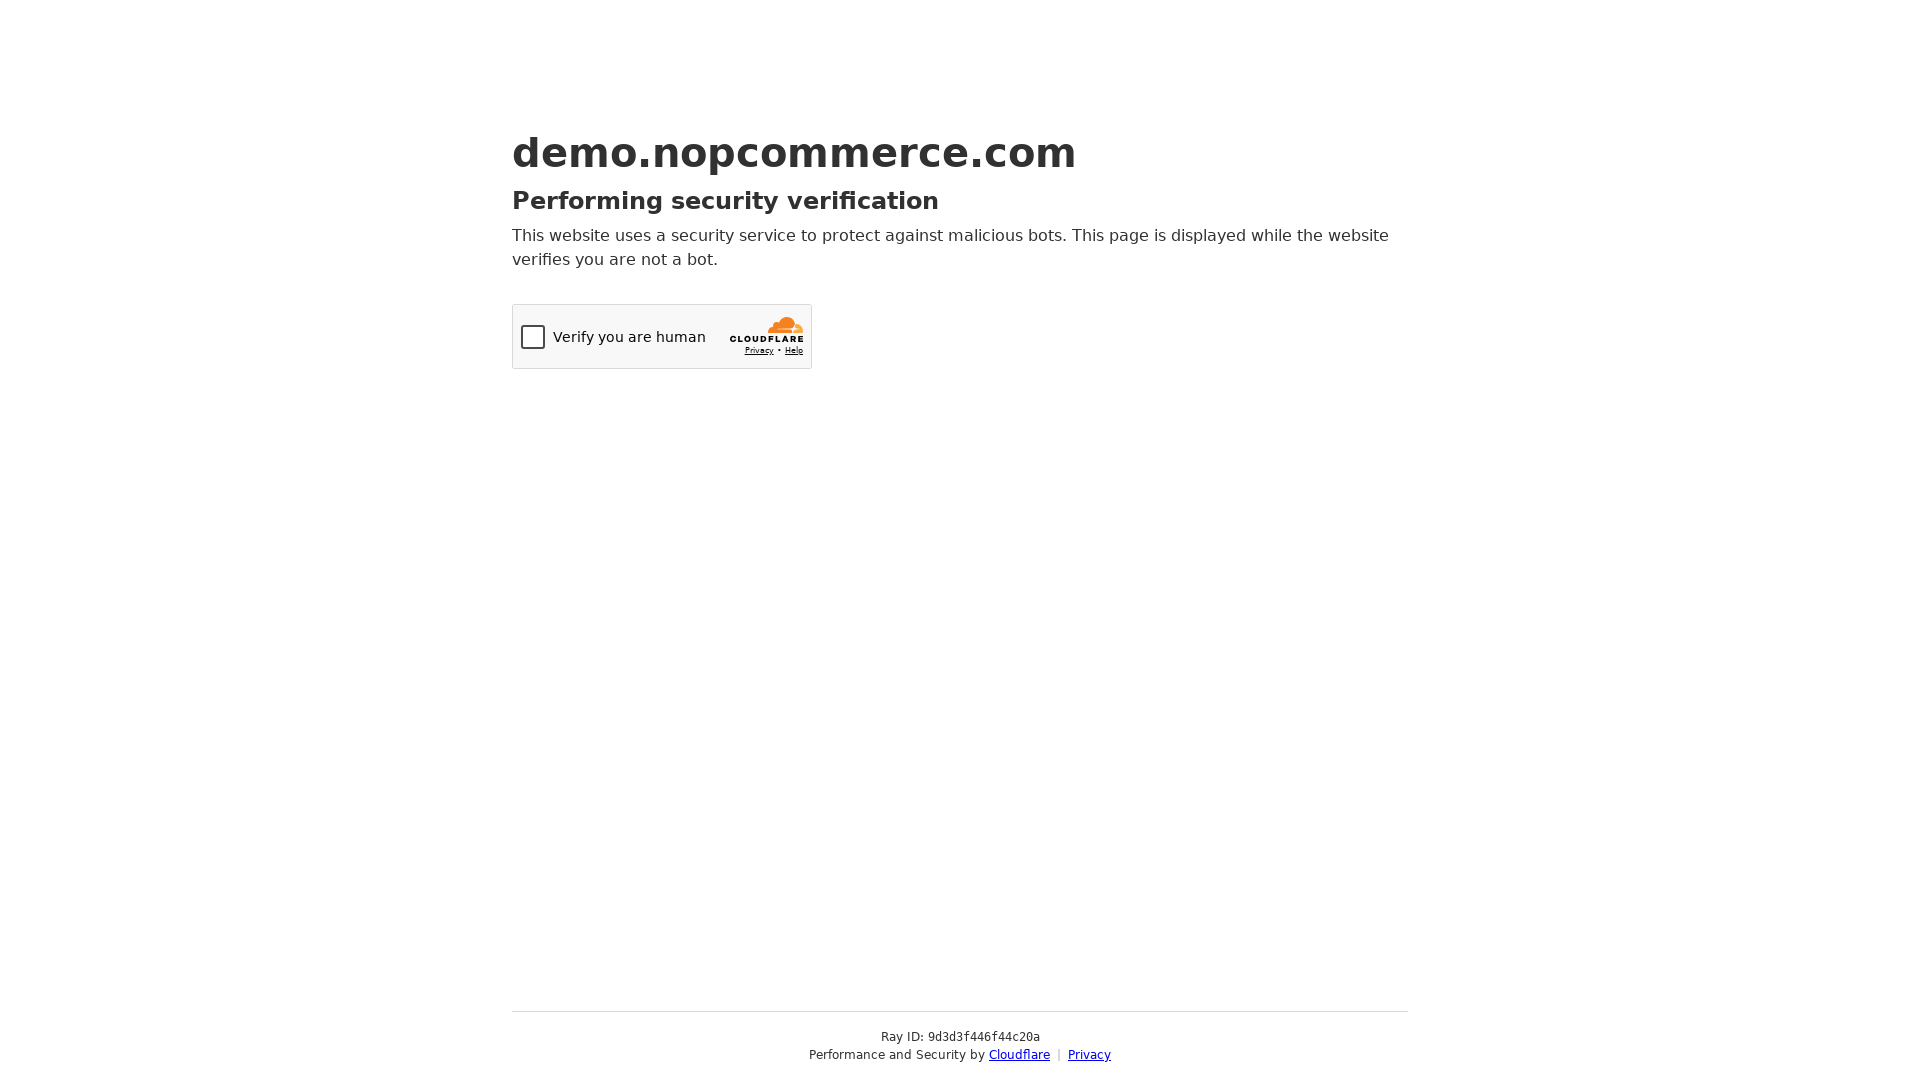